Tests answering browser prompt dialogs by clicking a button that triggers a prompt and providing input

Starting URL: https://kitchen.applitools.com/ingredients/alert

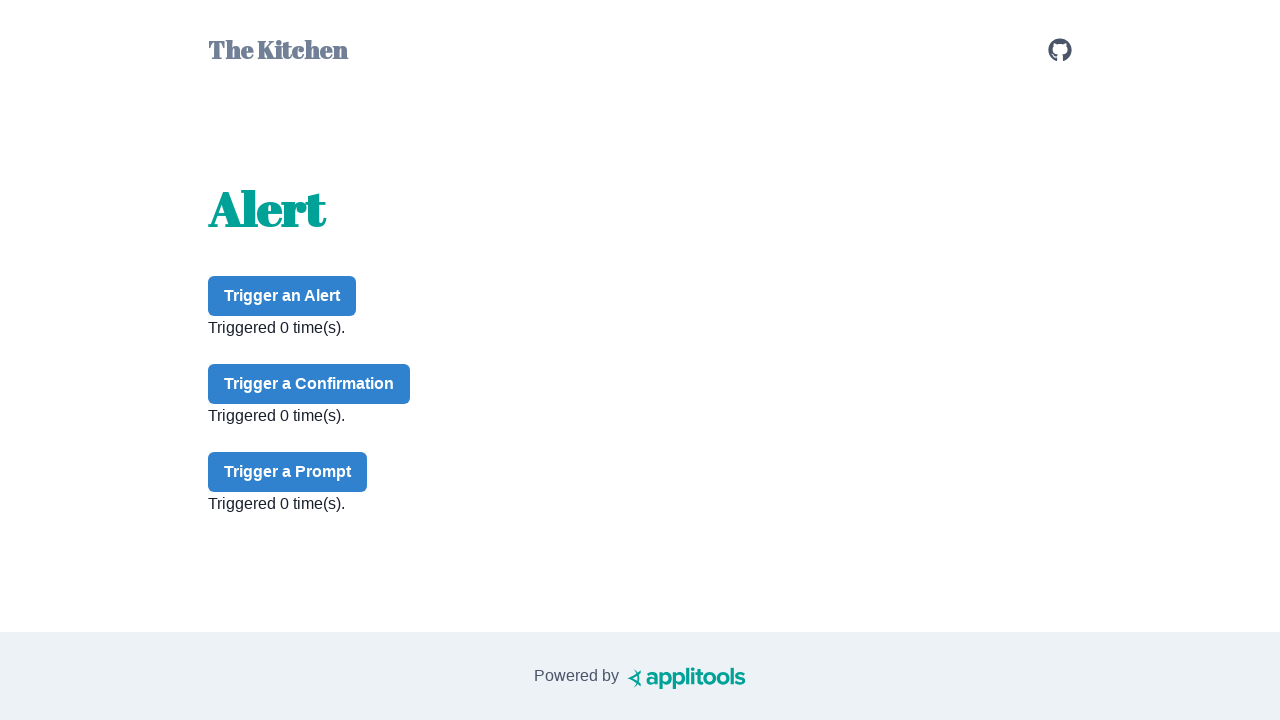

Set up dialog handler to accept prompt with 'nachos'
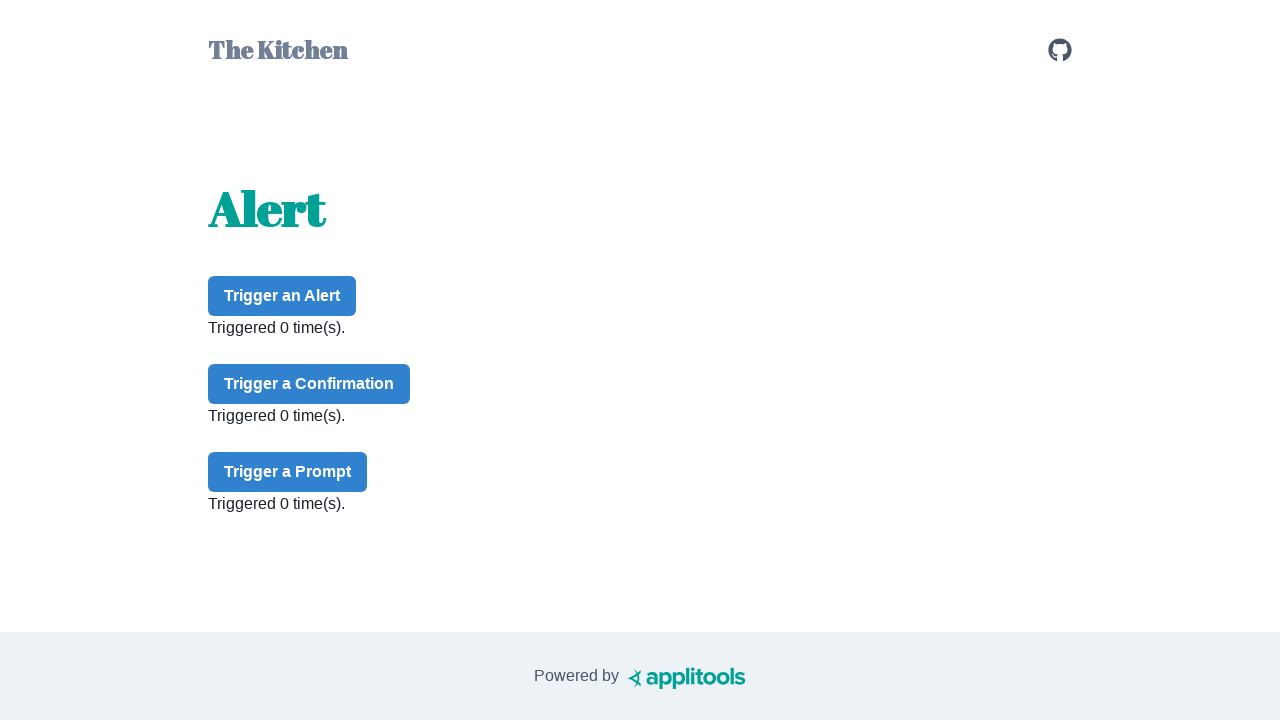

Clicked prompt button to trigger dialog at (288, 472) on #prompt-button
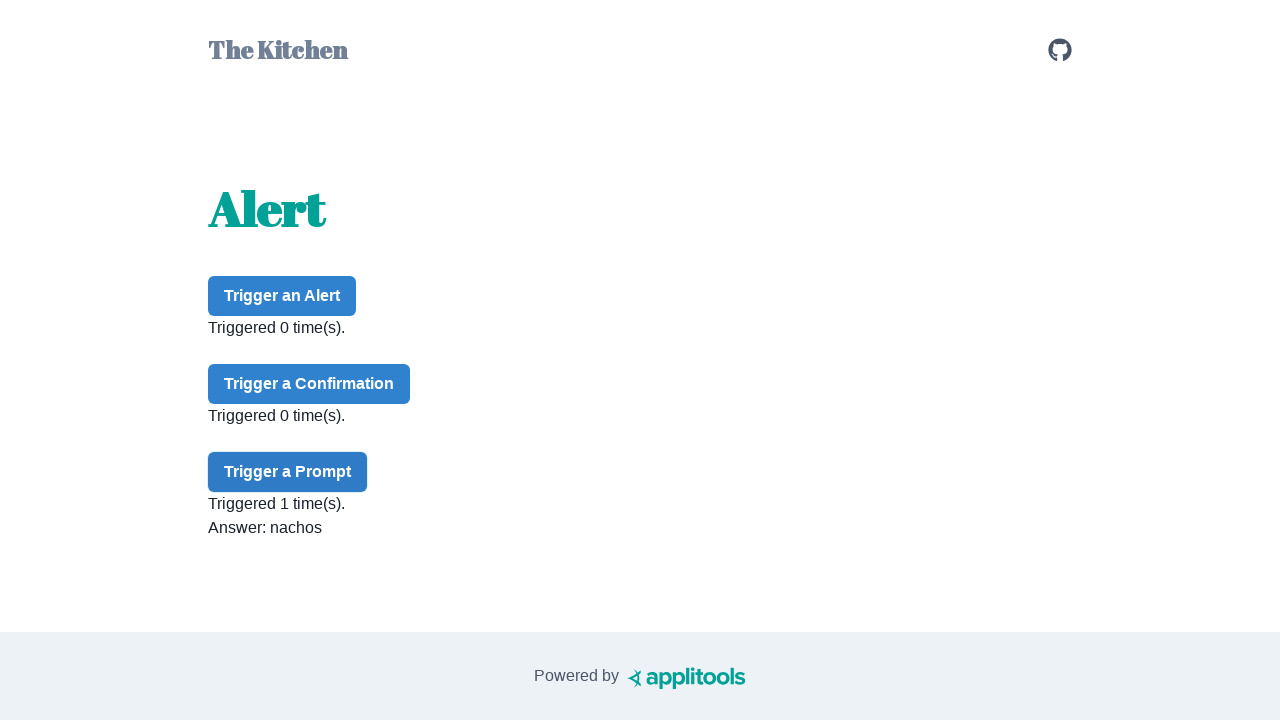

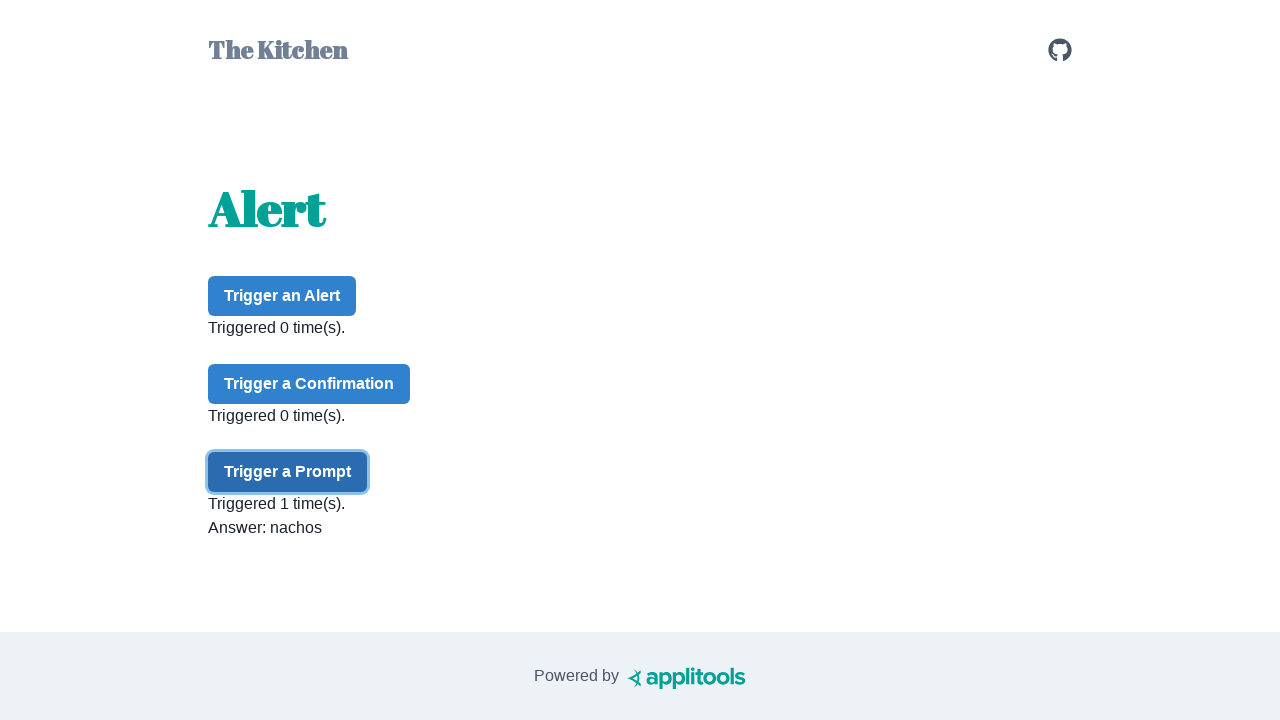